Fills in the shift number input field with a value and clicks the continue button to proceed to the next step of the holiday entitlement calculator.

Starting URL: https://www.gov.uk/calculate-your-holiday-entitlement/y/irregular-hours-and-part-year/2023-05-03/shift-worker/full-year/5.0

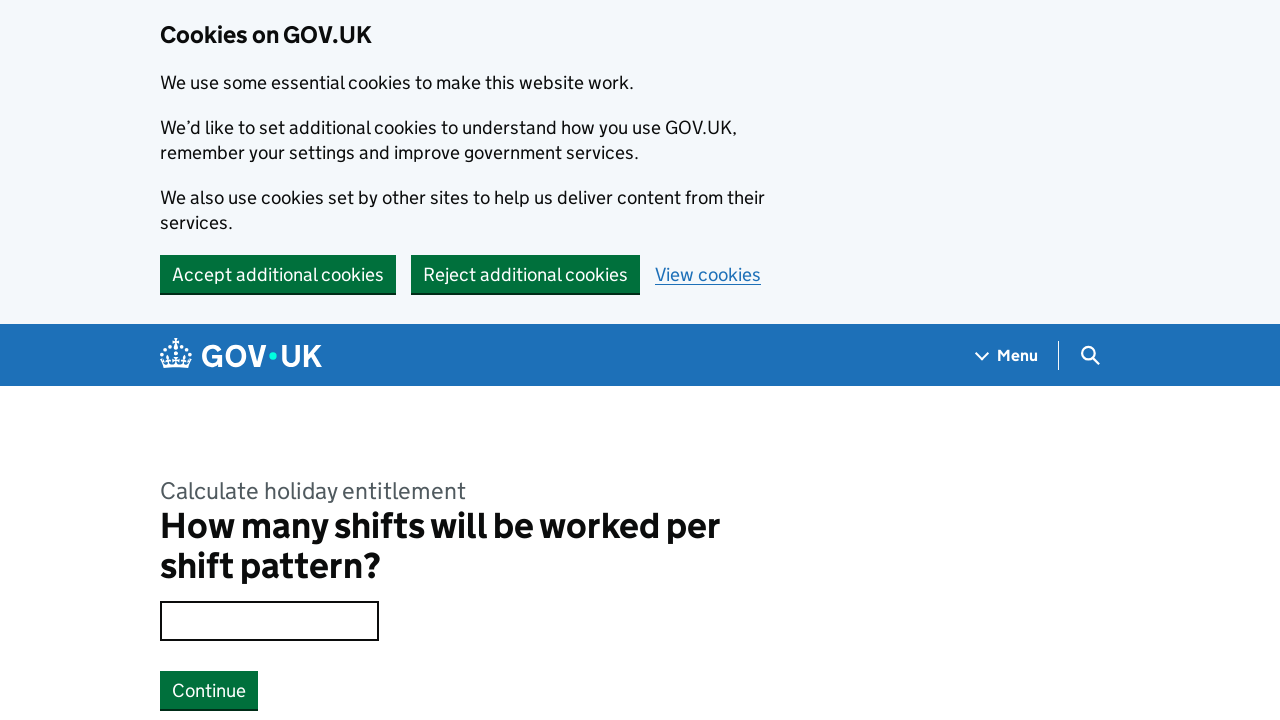

Filled shift number input field with '3' on .govuk-input
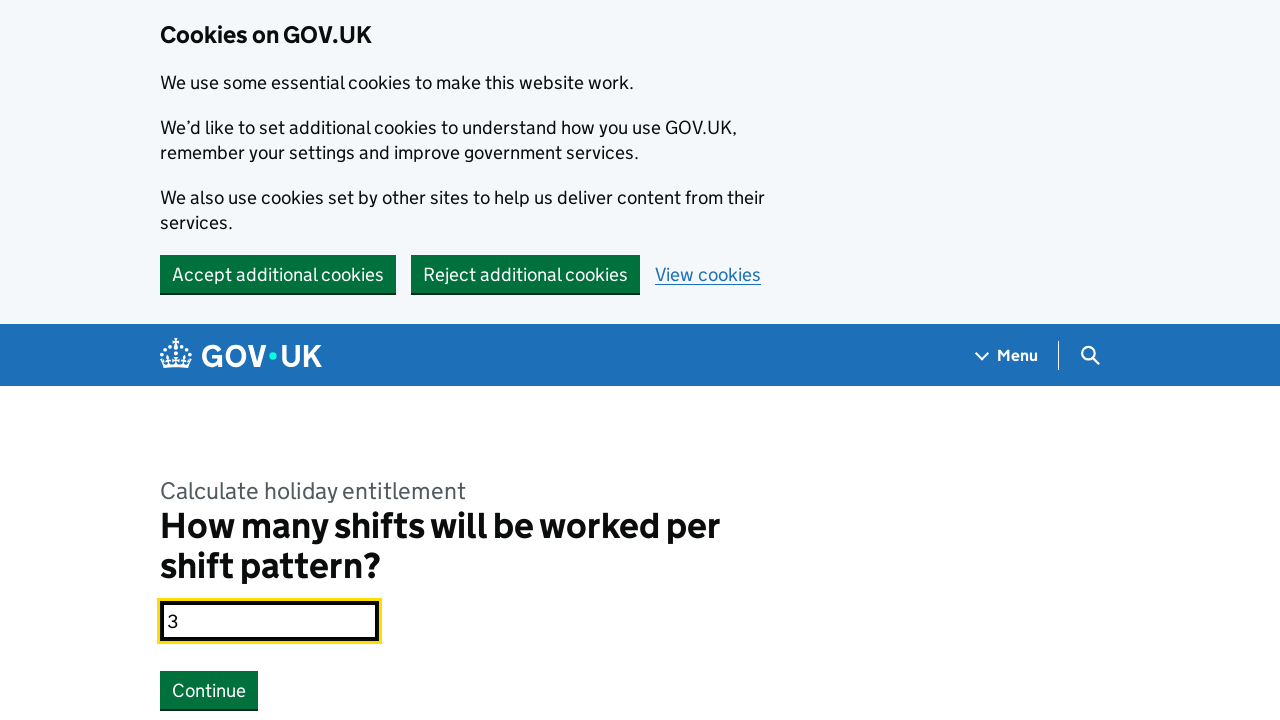

Clicked Continue button to proceed to next step at (209, 690) on button.govuk-button:has-text("Continue")
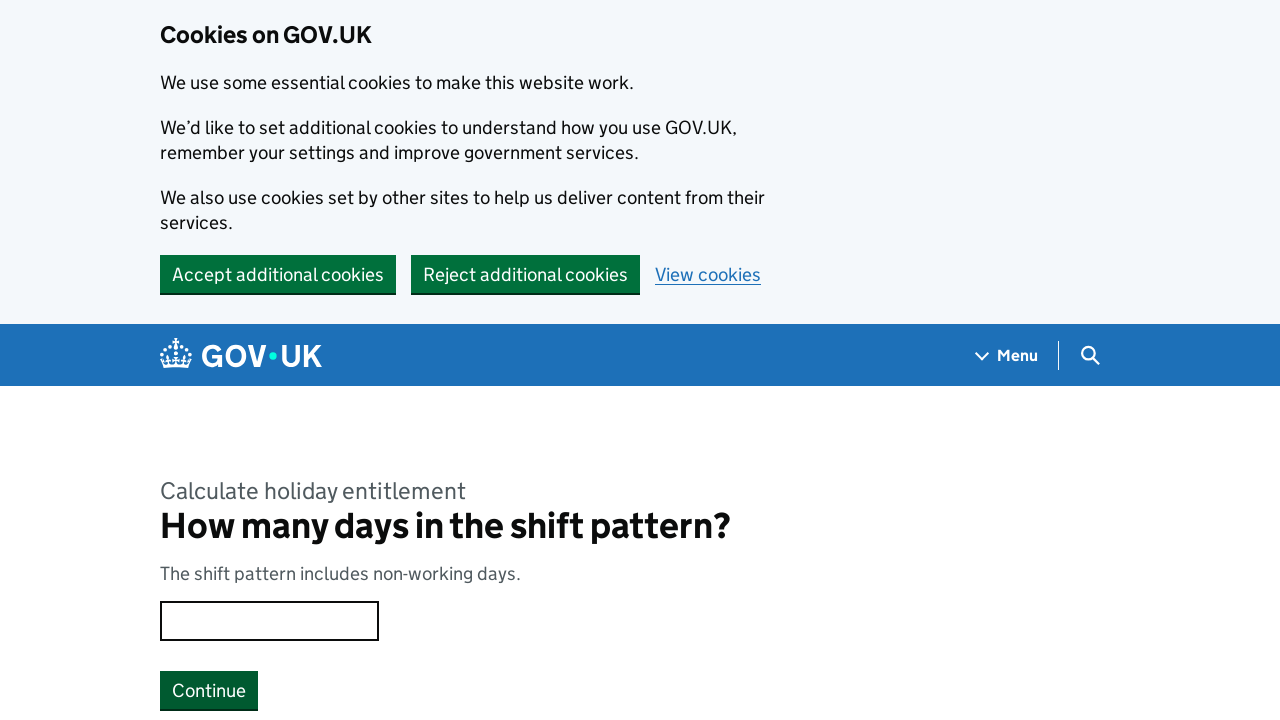

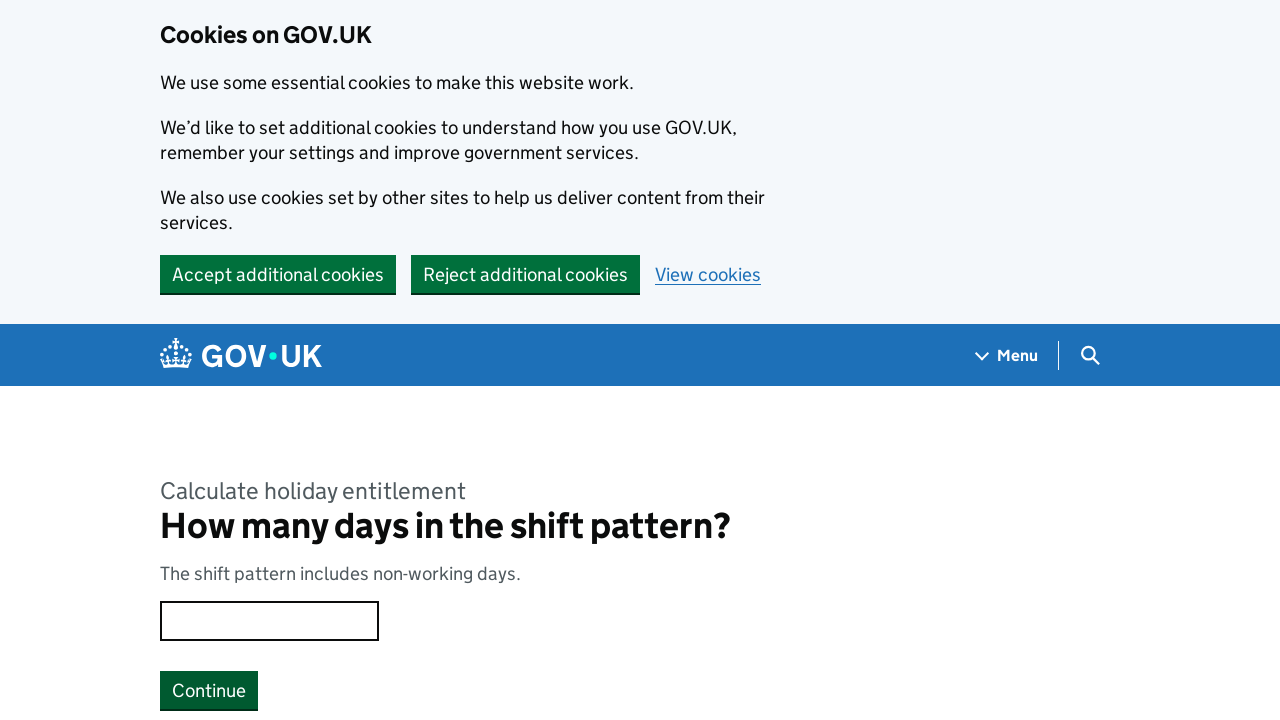